Waits for price to reach $100, clicks book button, solves a math problem, and submits the answer

Starting URL: https://suninjuly.github.io/explicit_wait2.html

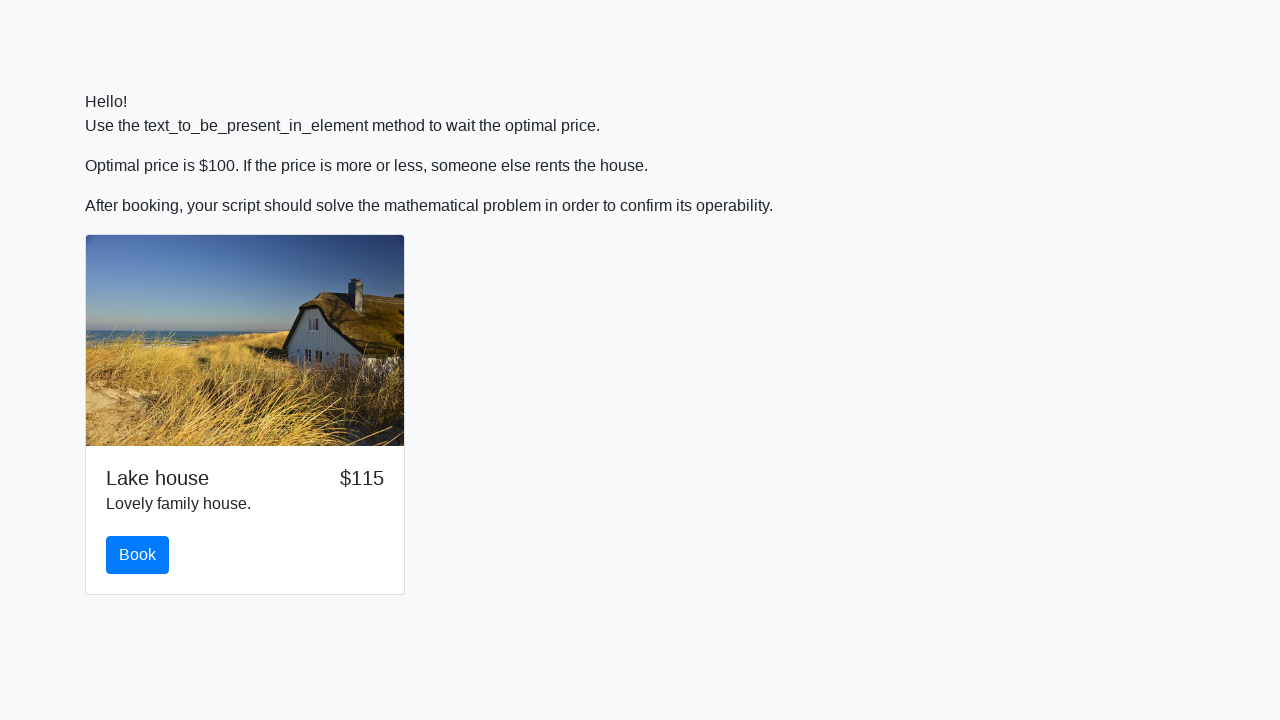

Waited for price to reach $100
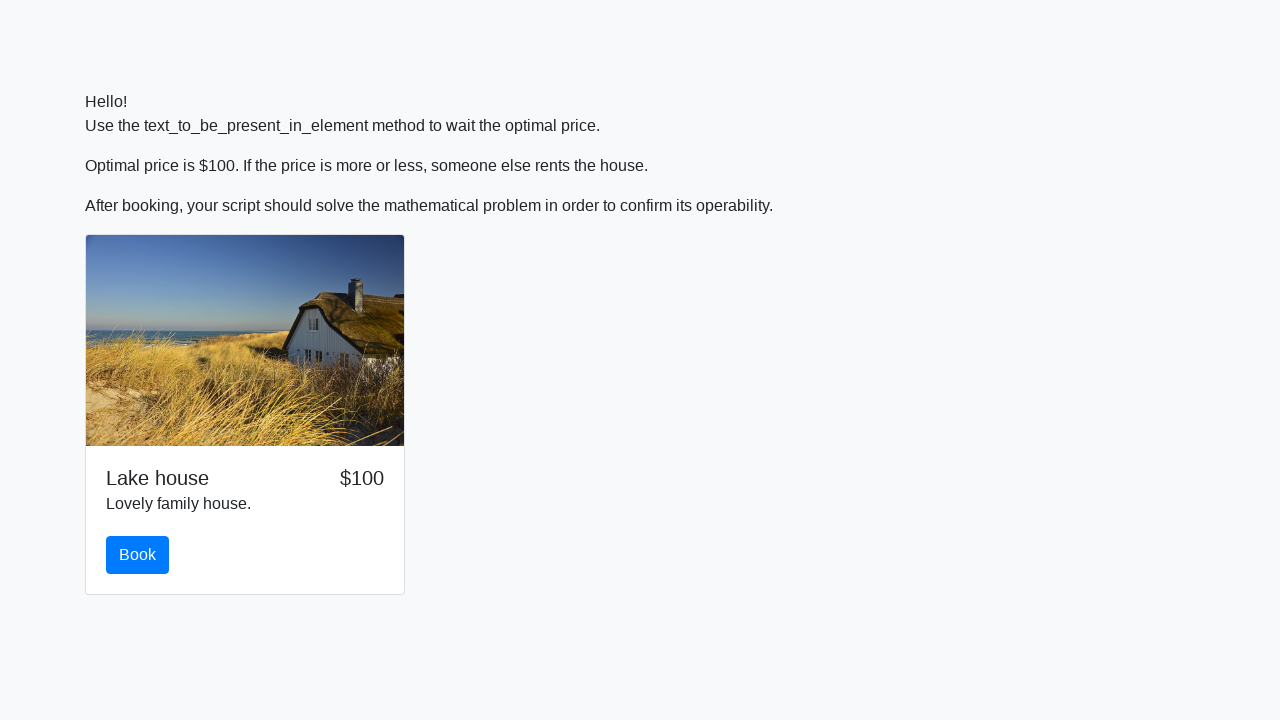

Clicked the book button at (138, 555) on #book
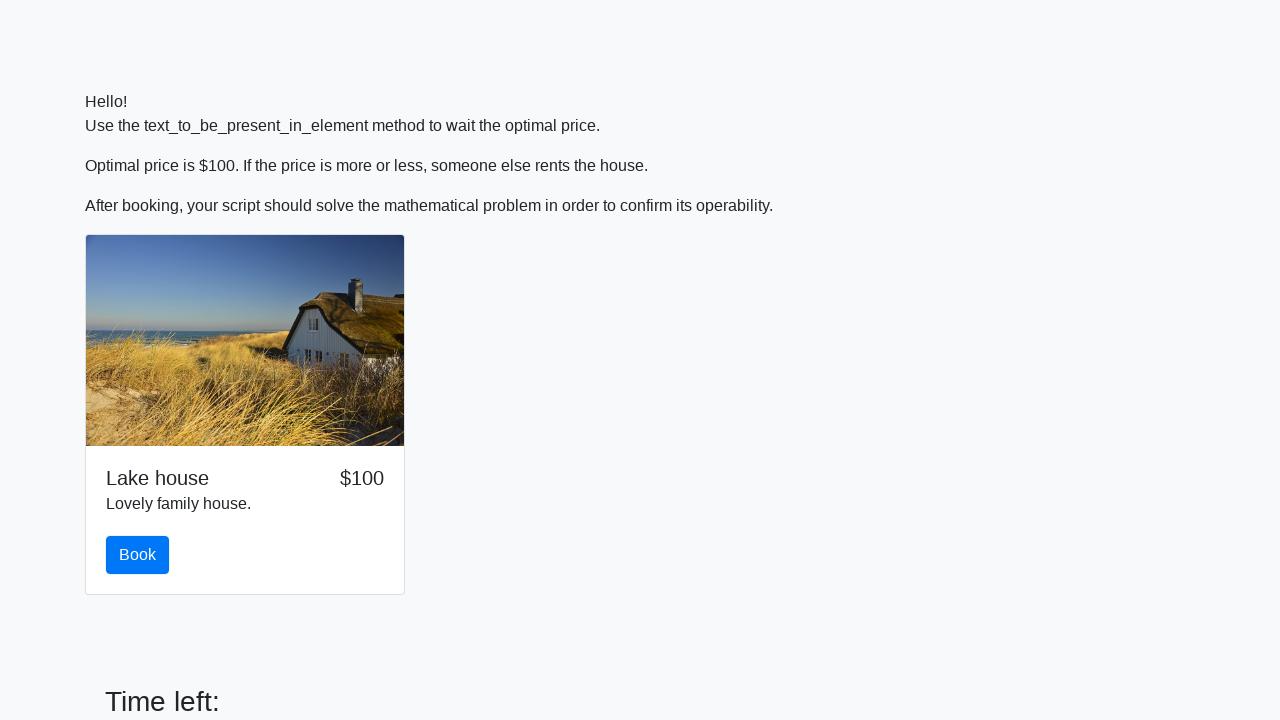

Scrolled down to reveal the math problem
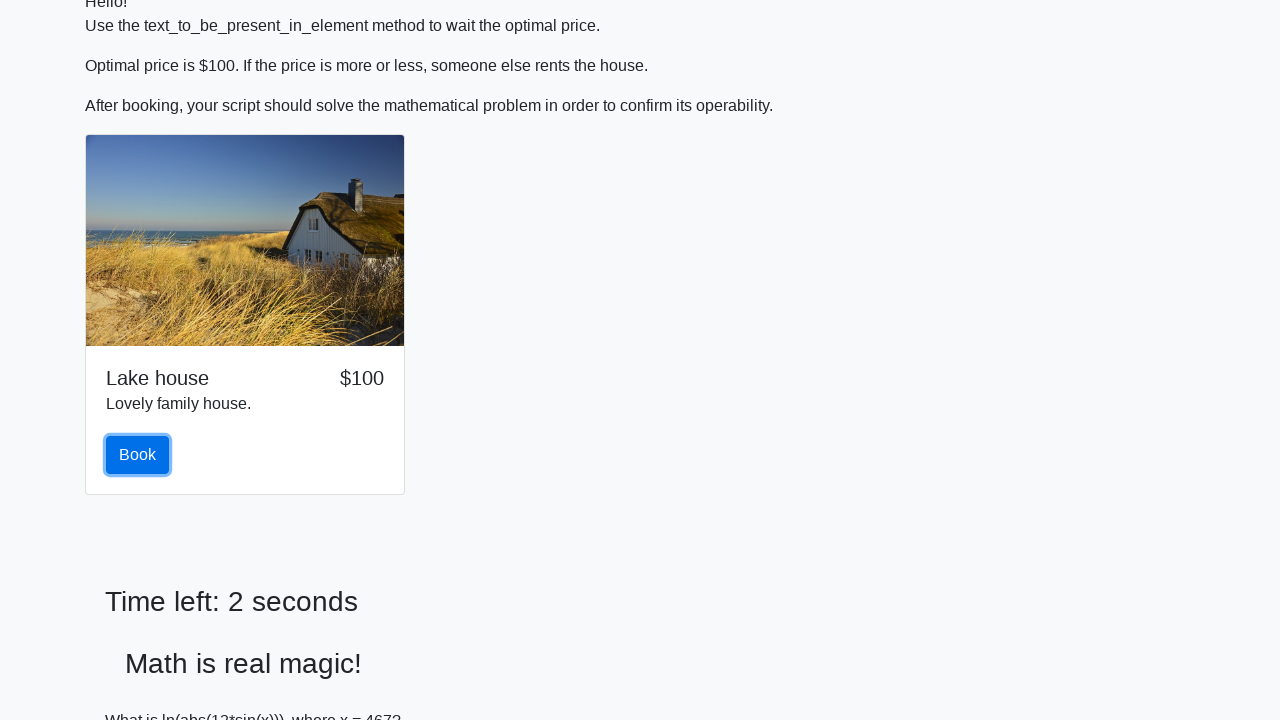

Retrieved input value: 467
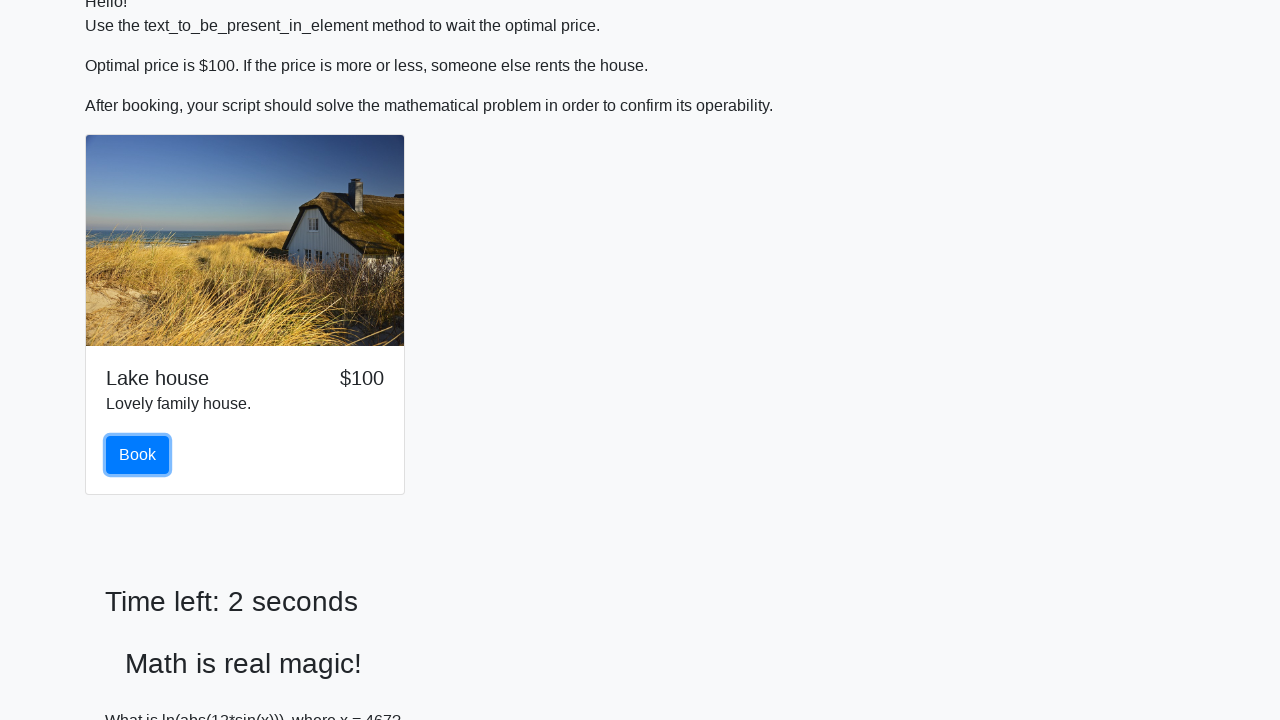

Calculated the math problem result: 2.368352450255397
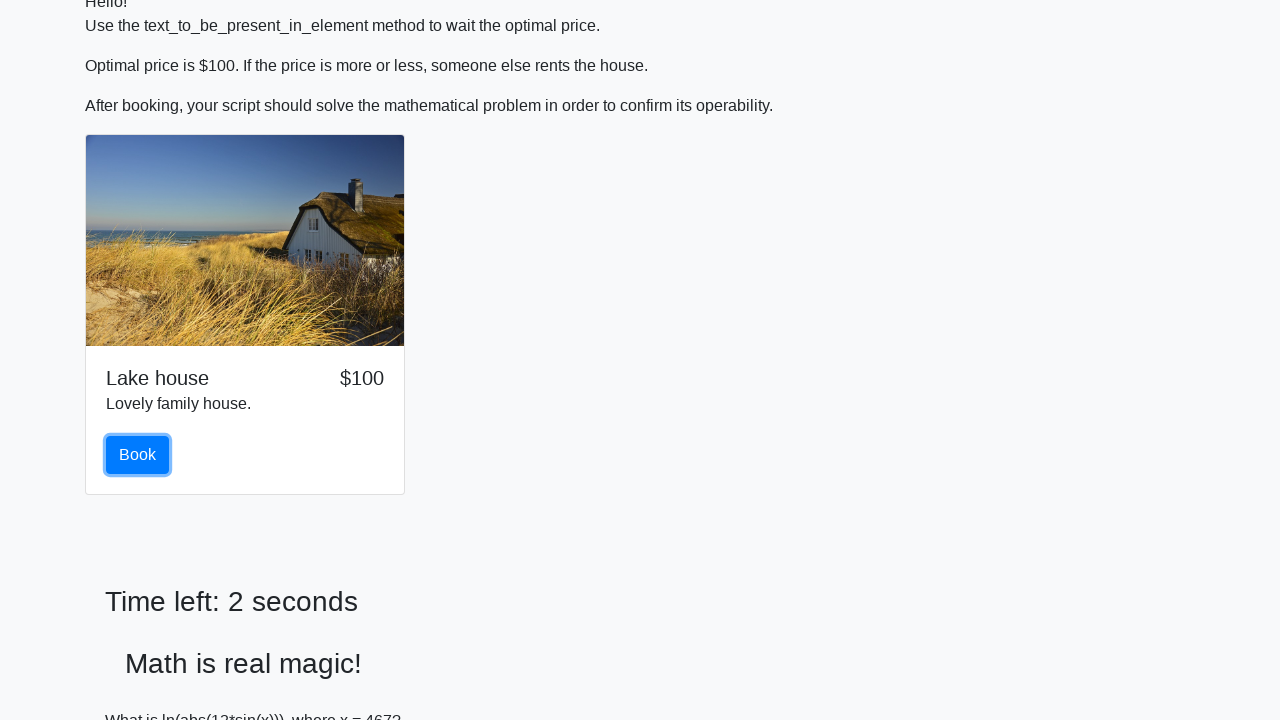

Filled in the calculated answer on input#answer.form-control
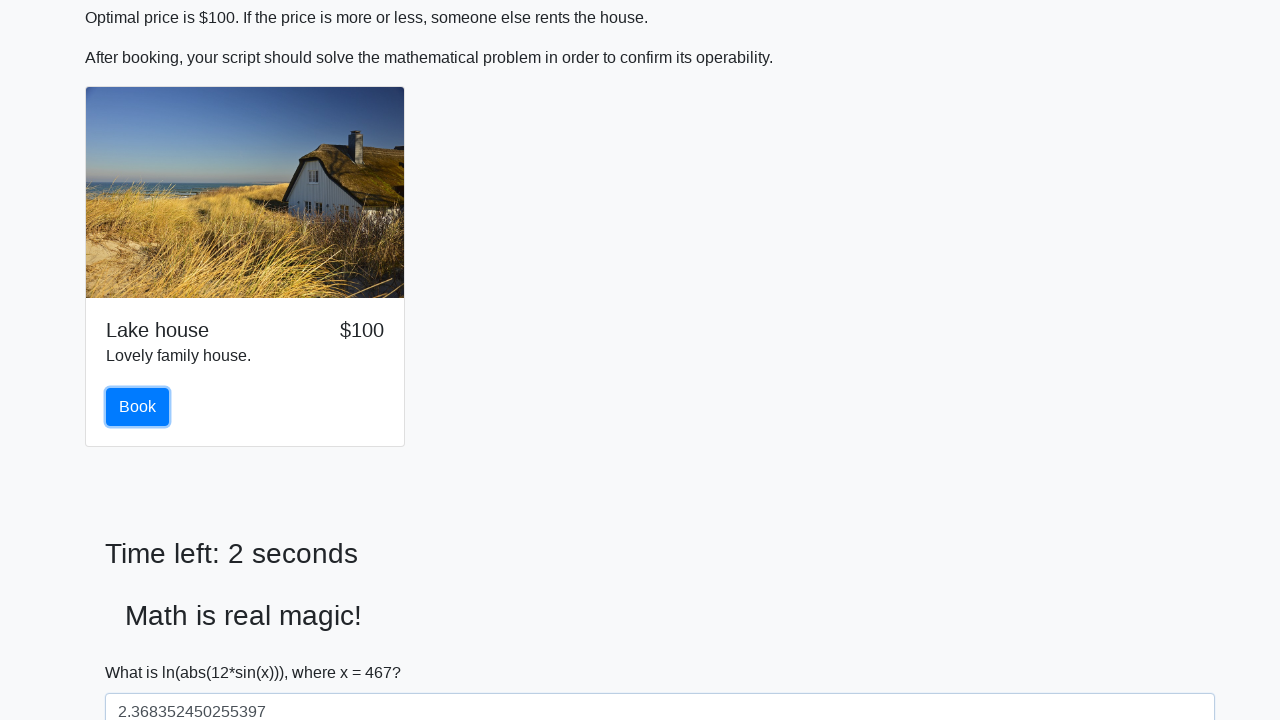

Clicked the Submit button at (143, 651) on button:has-text('Submit')
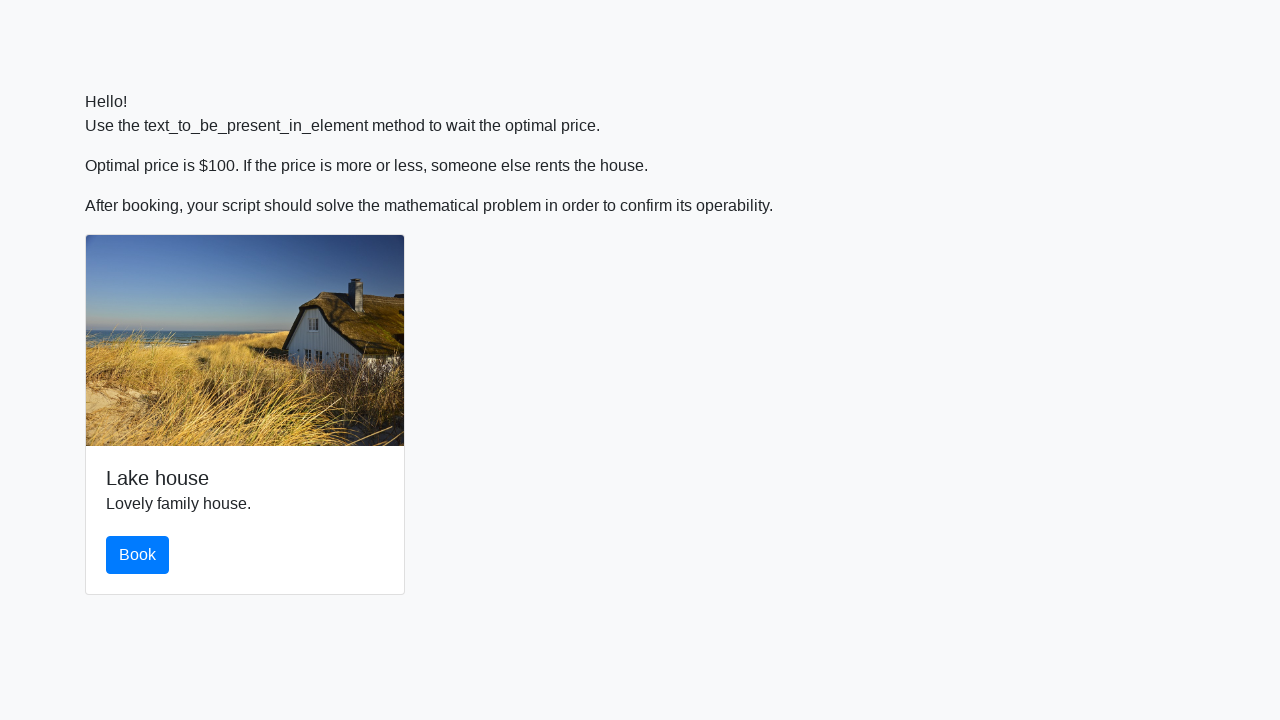

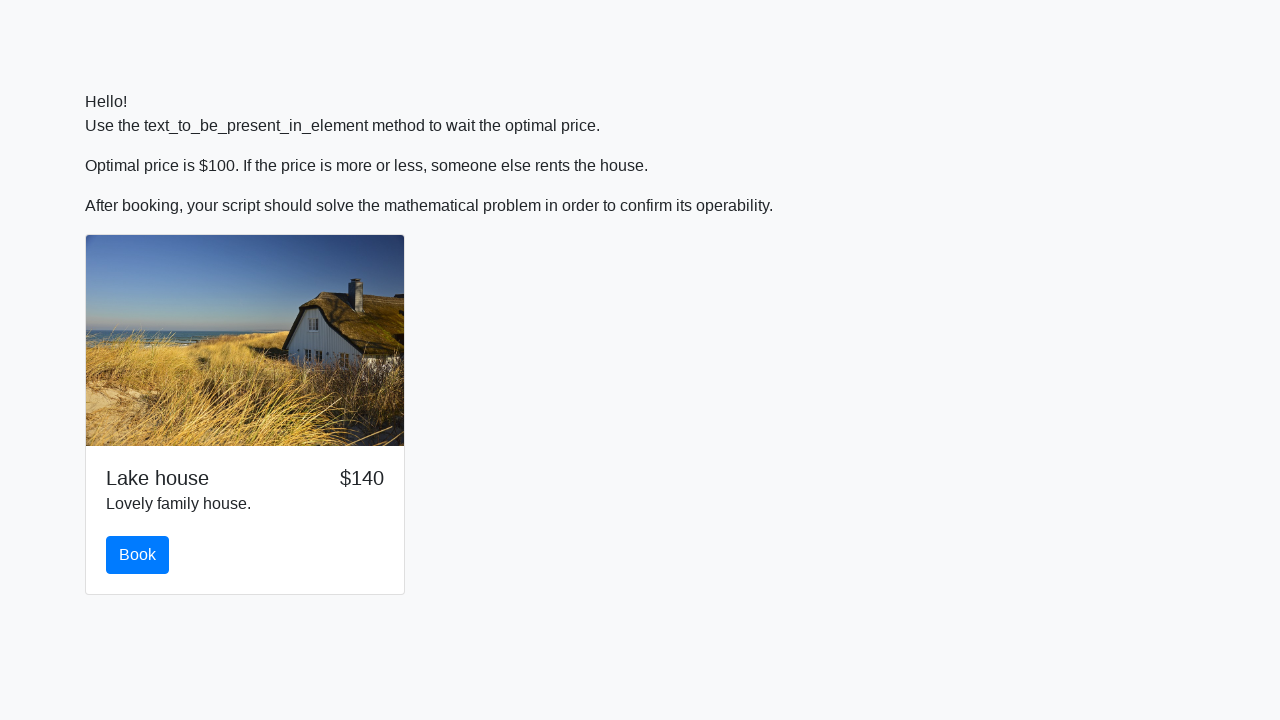